Tests multiple browser window handling by opening child windows via button clicks, switching between windows, and closing them

Starting URL: https://demoqa.com/browser-windows

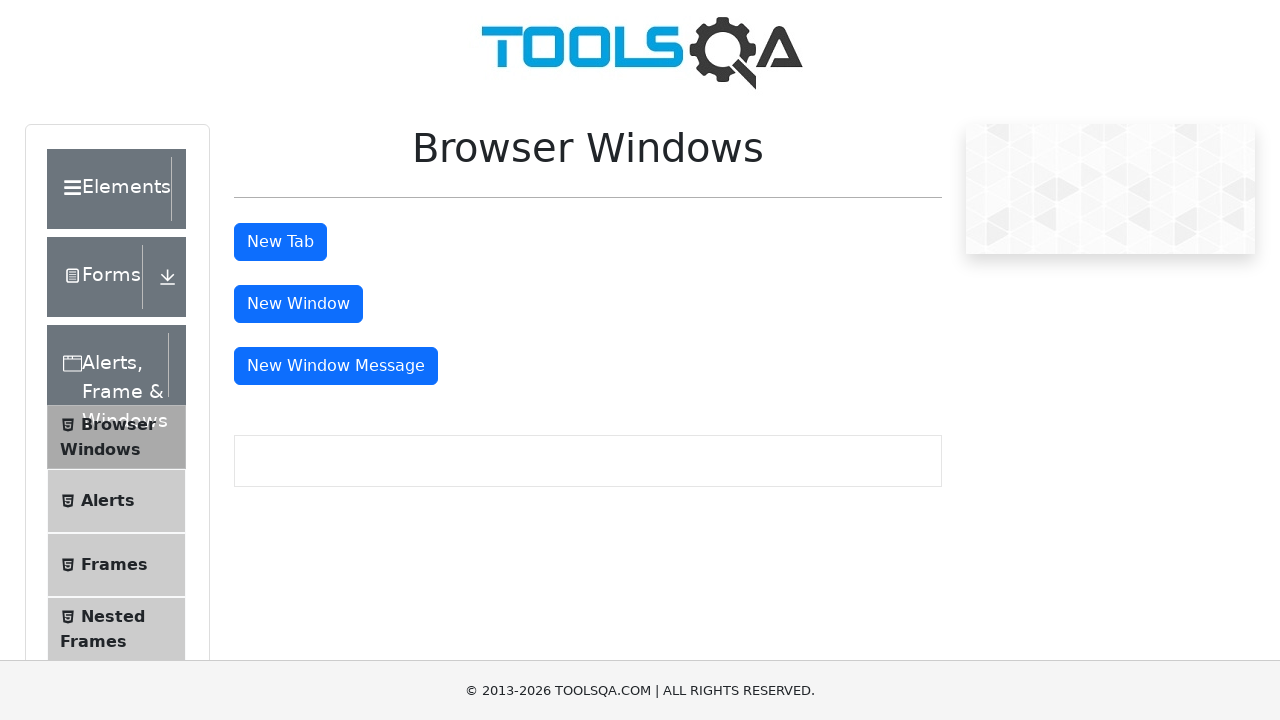

Clicked button to open first child window at (298, 304) on #windowButton
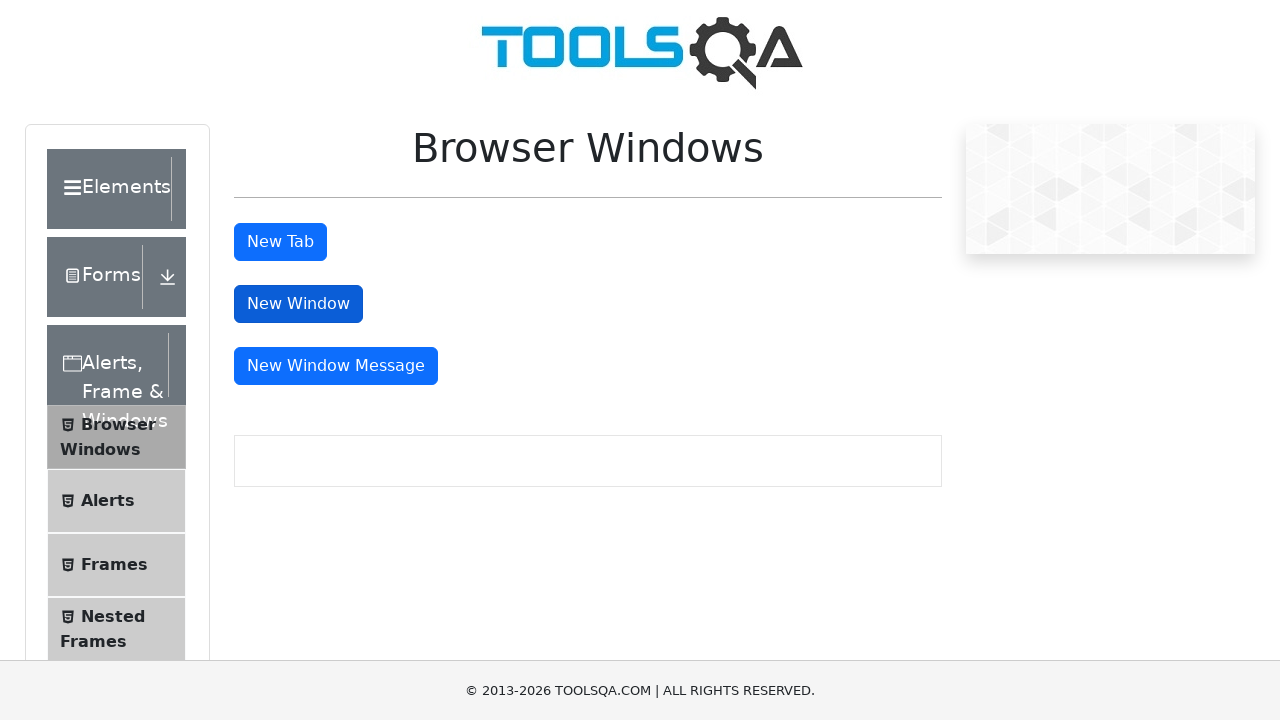

Clicked button to open second child window (message window) at (336, 366) on #messageWindowButton
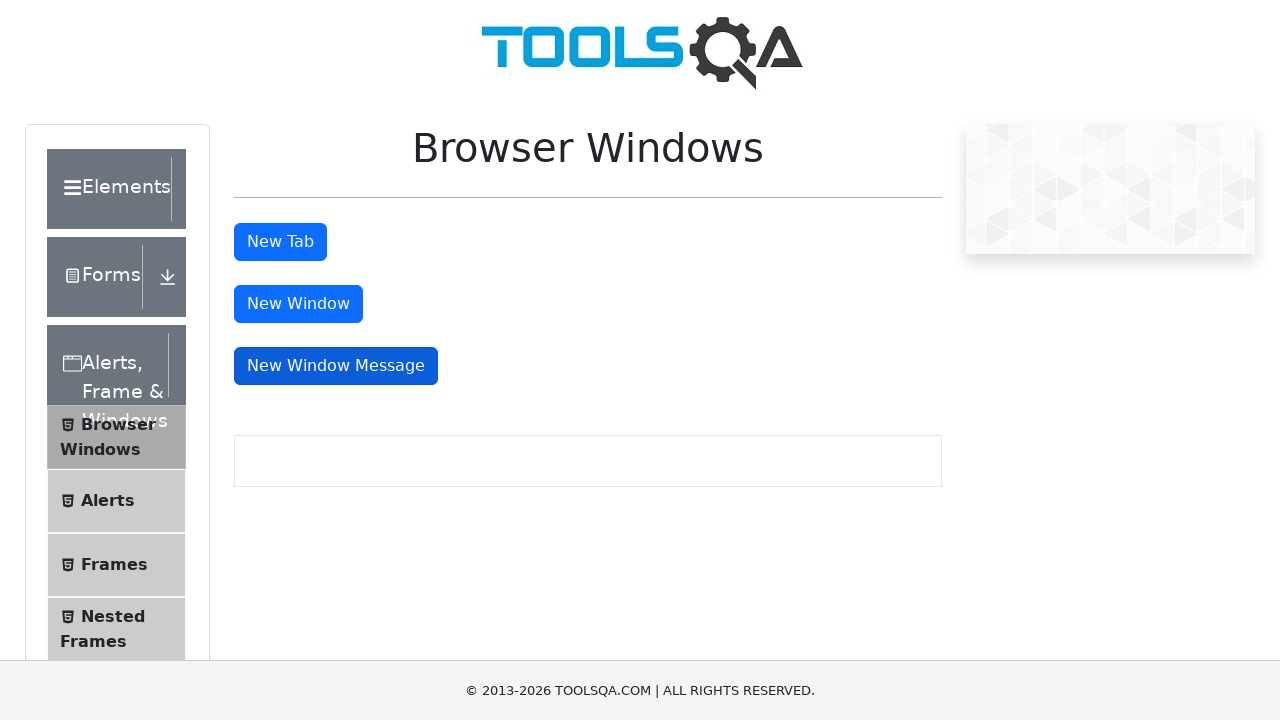

First child window loaded successfully
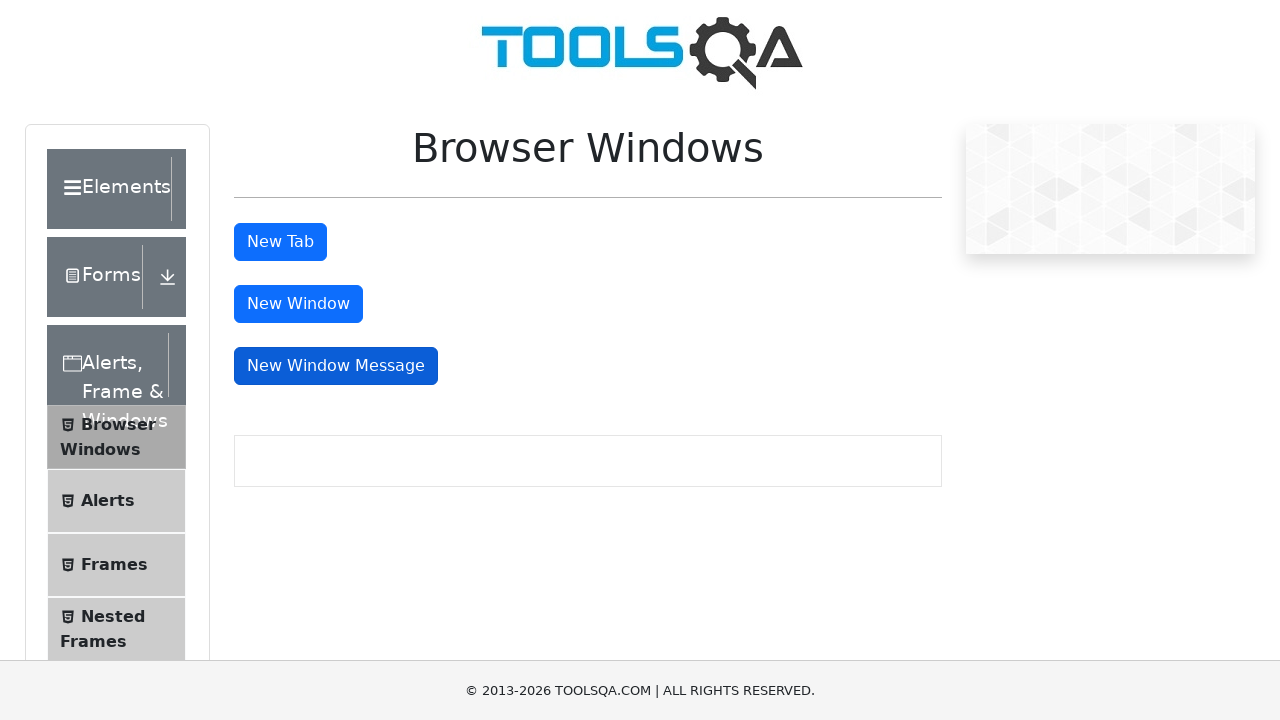

Second child window loaded successfully
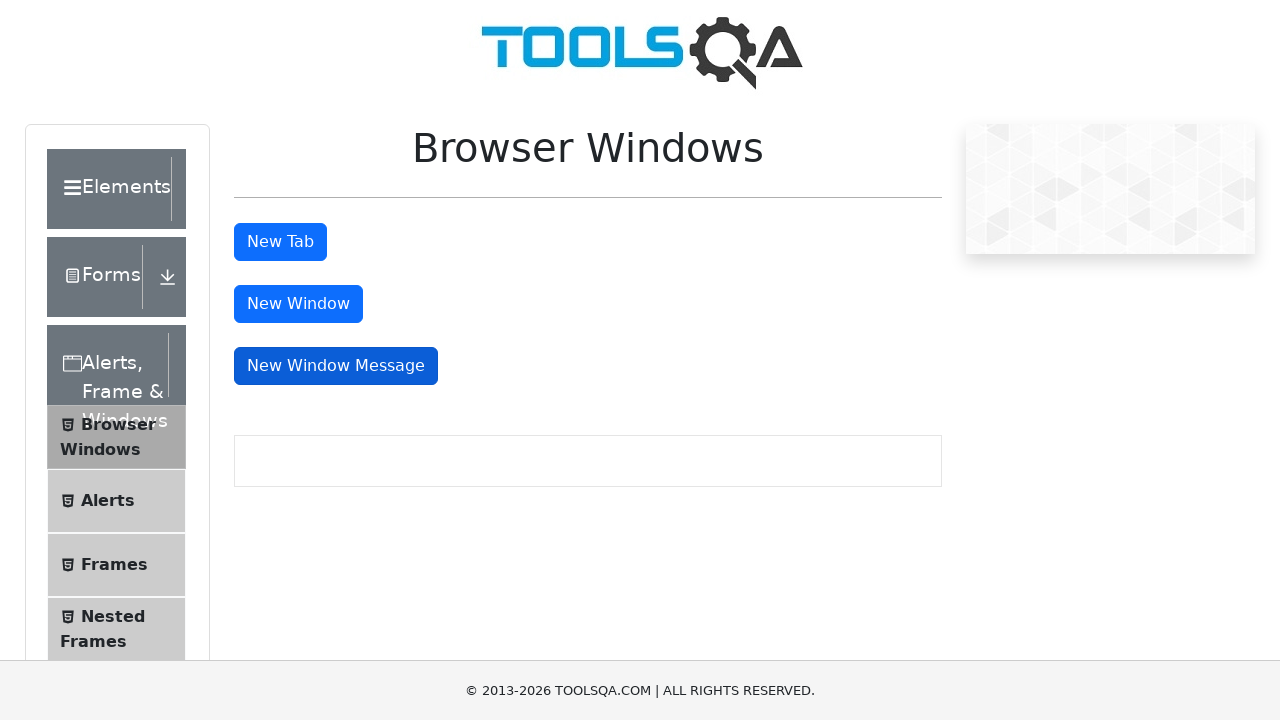

Closed first child window
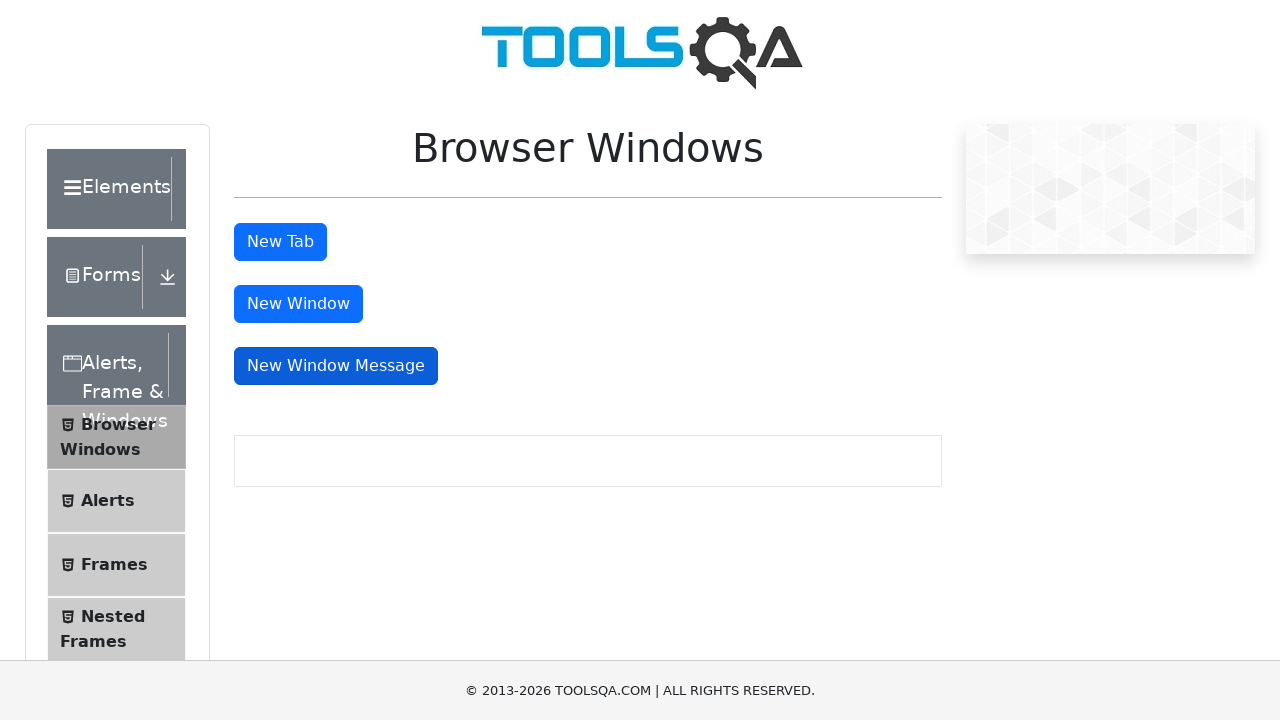

Closed second child window
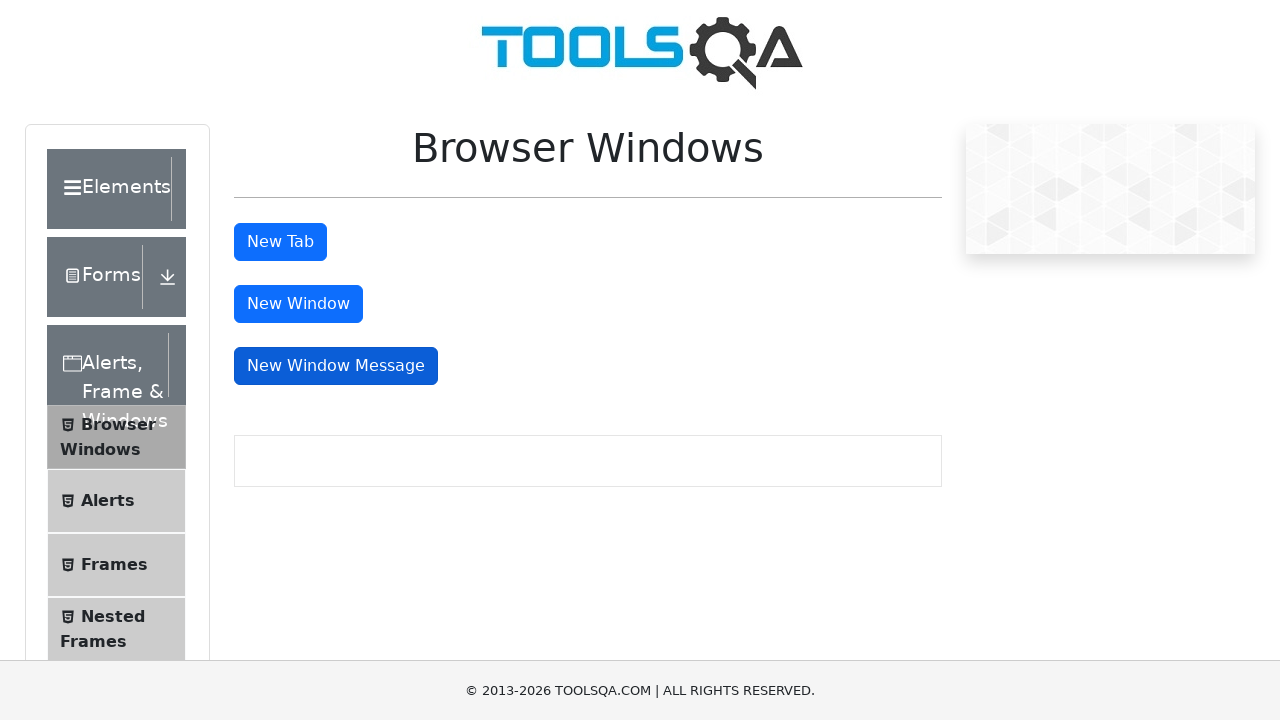

Verified main page is still accessible after closing child windows
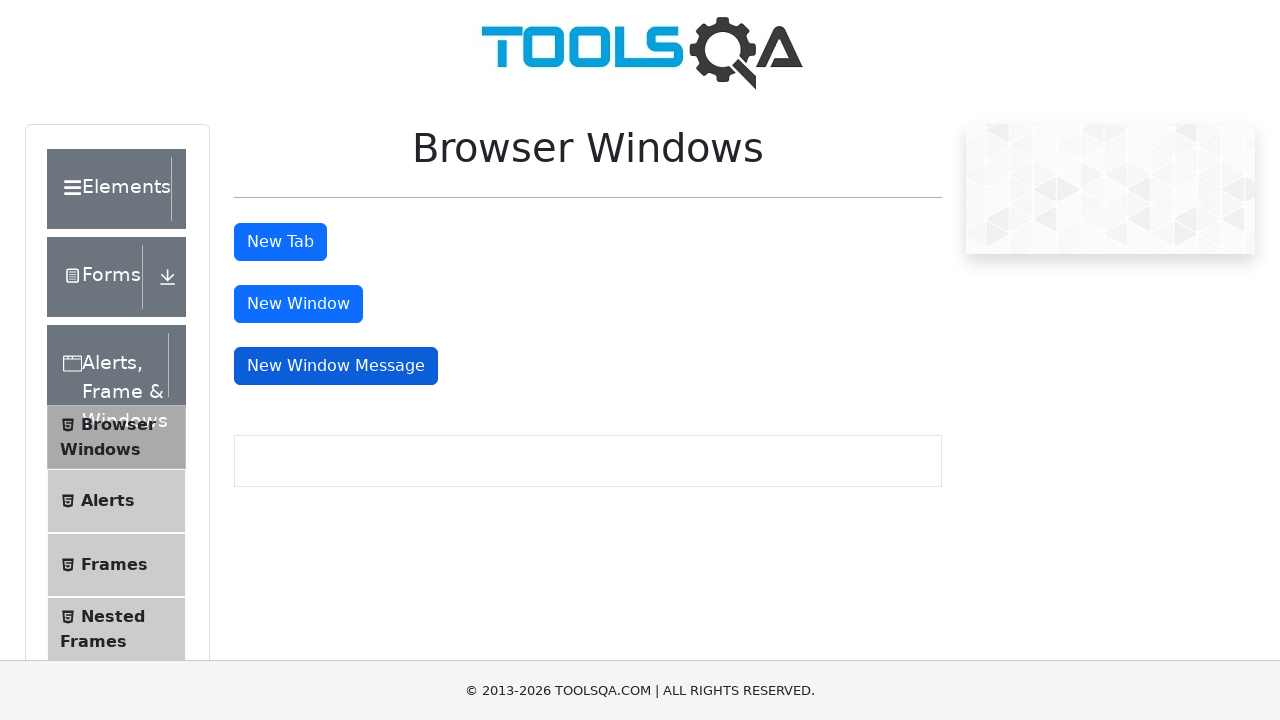

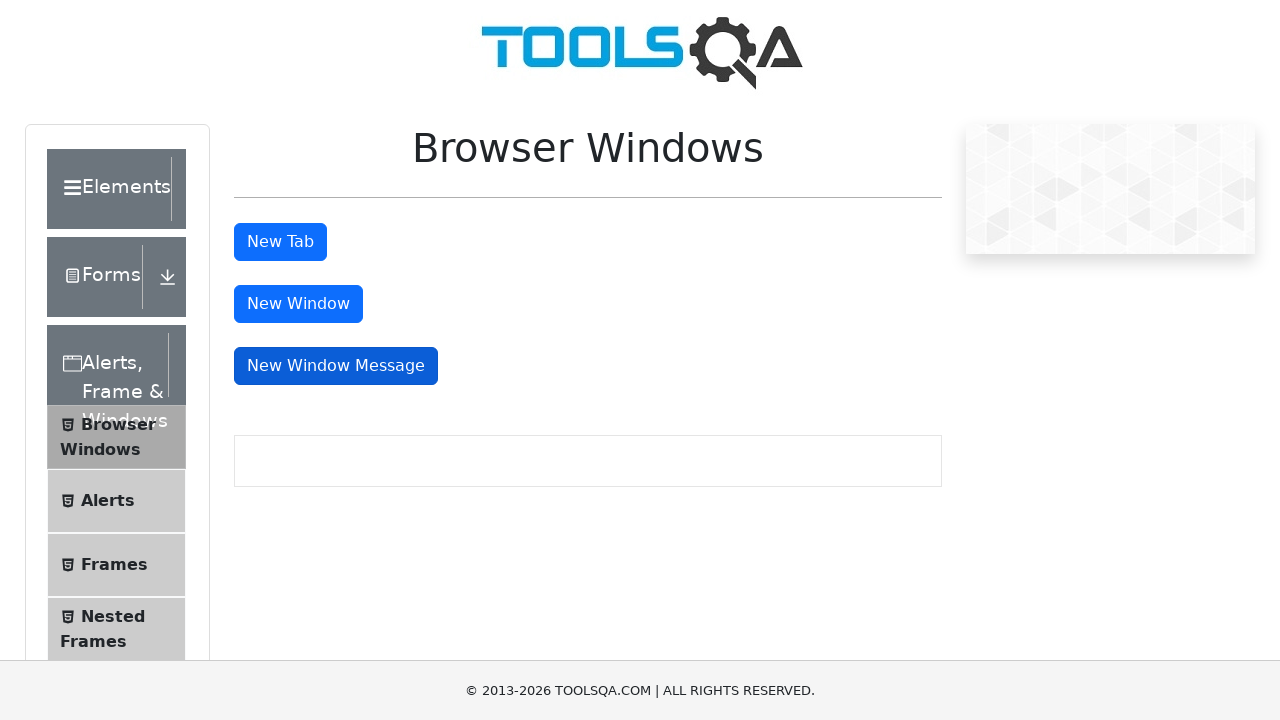